Tests HTML5 drag and drop by dragging columns back and forth using native drag and drop

Starting URL: https://automationfc.github.io/drag-drop-html5/

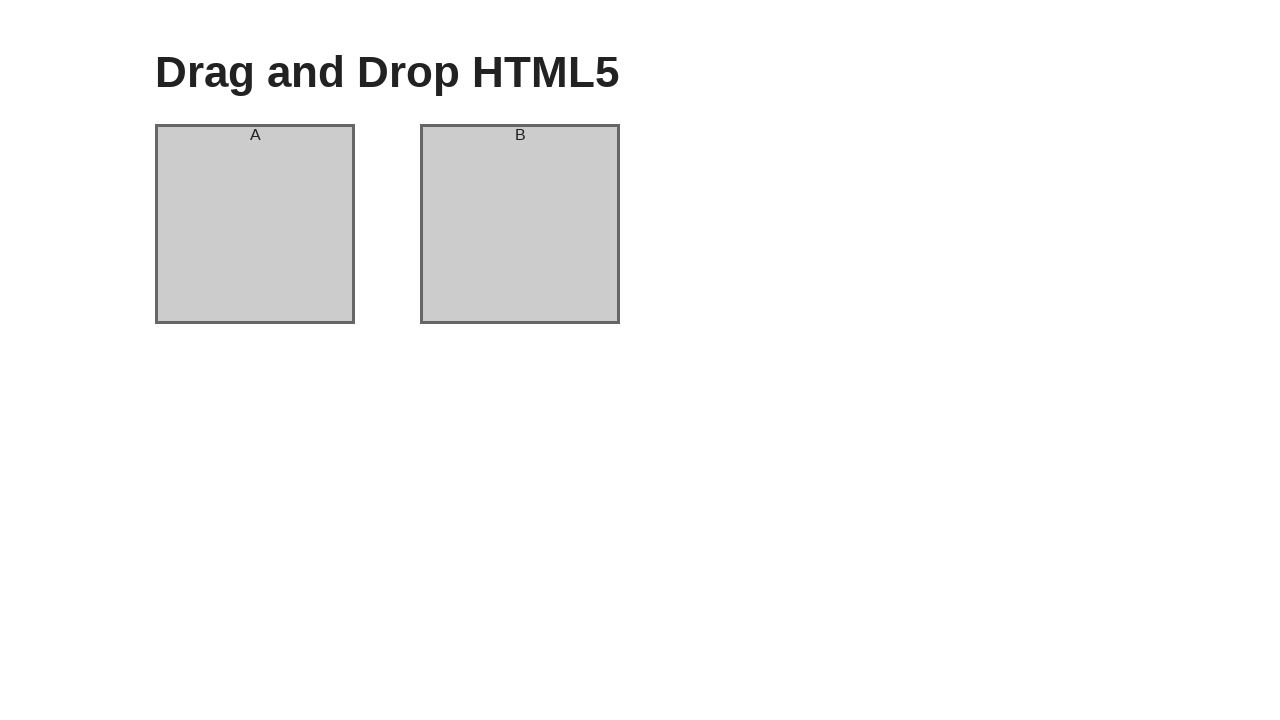

Dragged column A to column B at (520, 224)
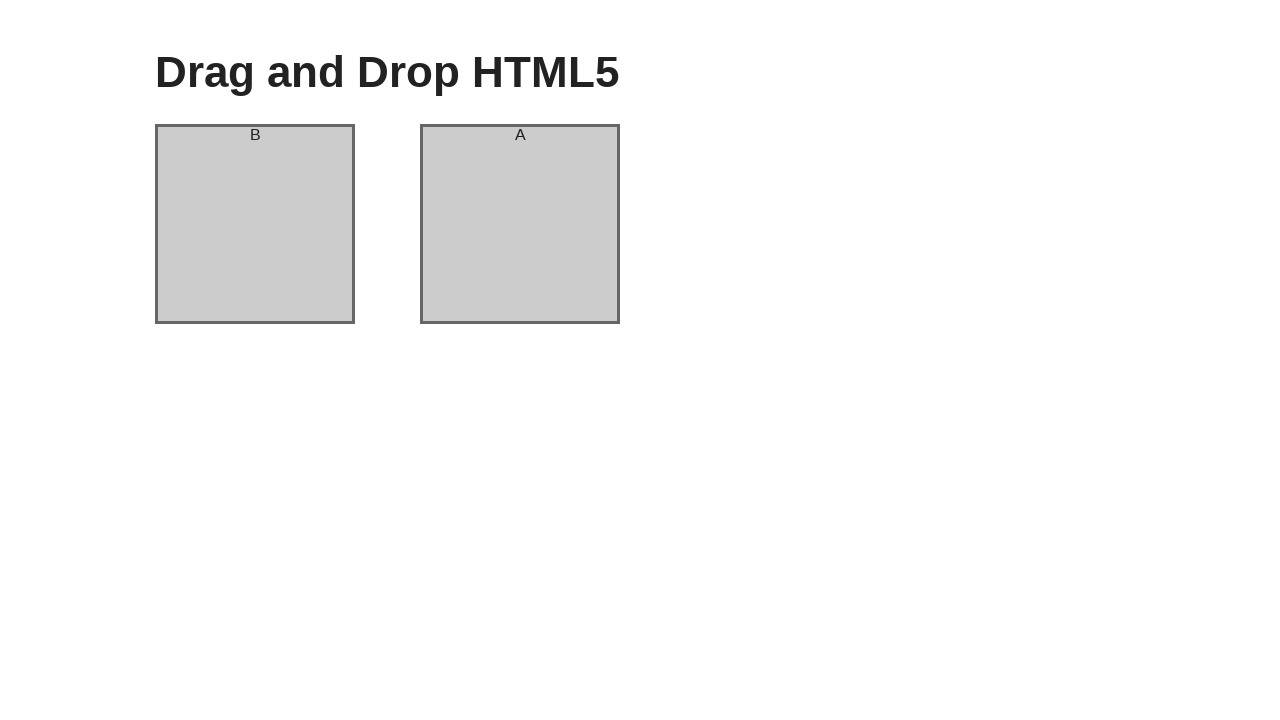

Dragged column B back to column A at (255, 224)
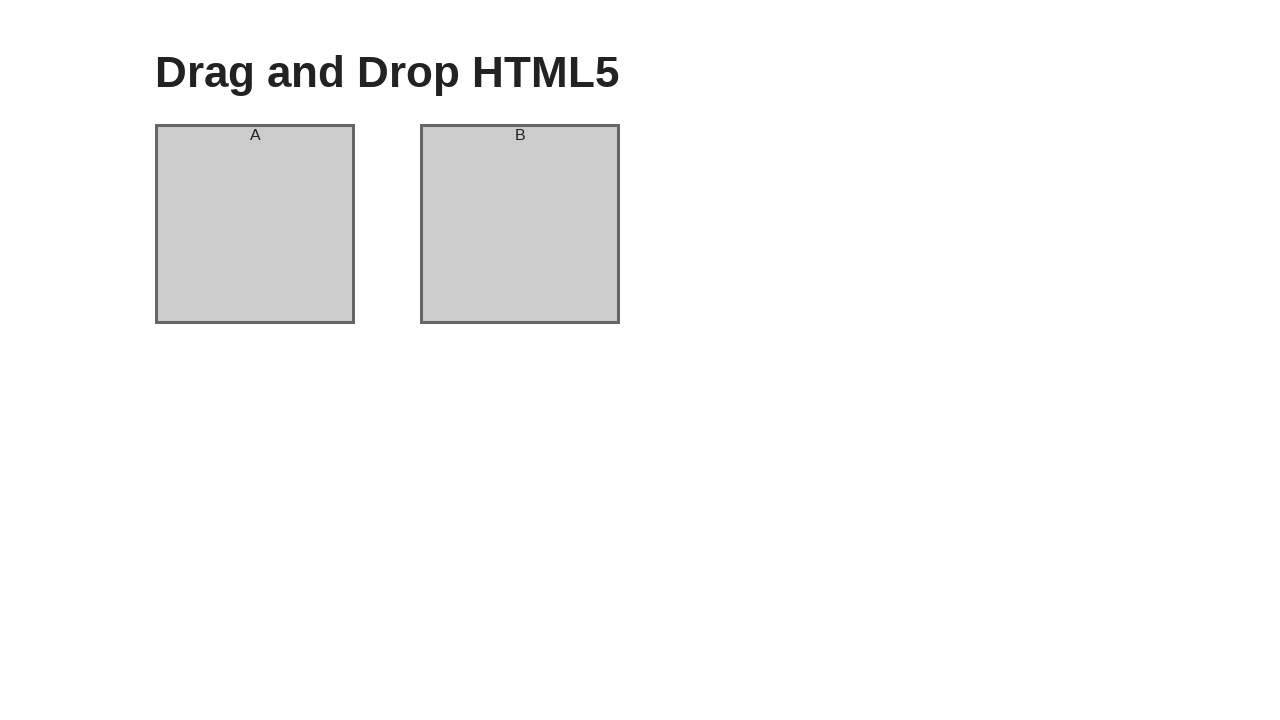

Dragged column A to column B again at (520, 224)
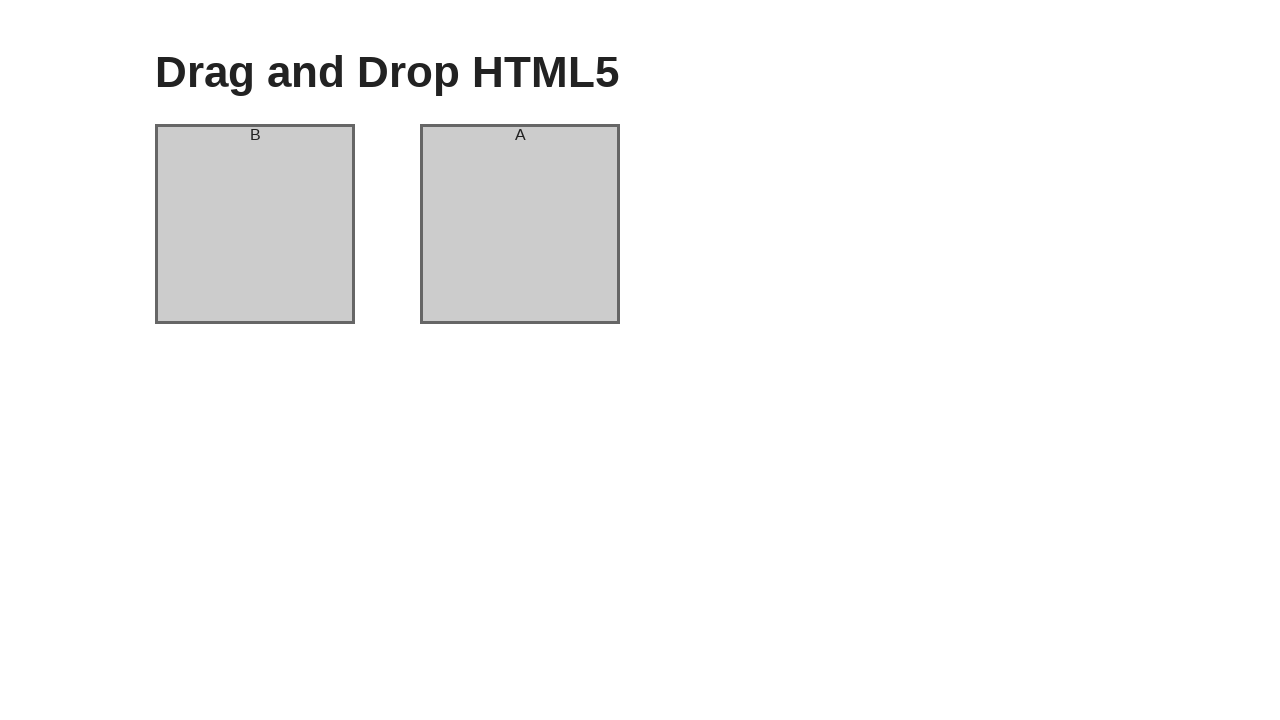

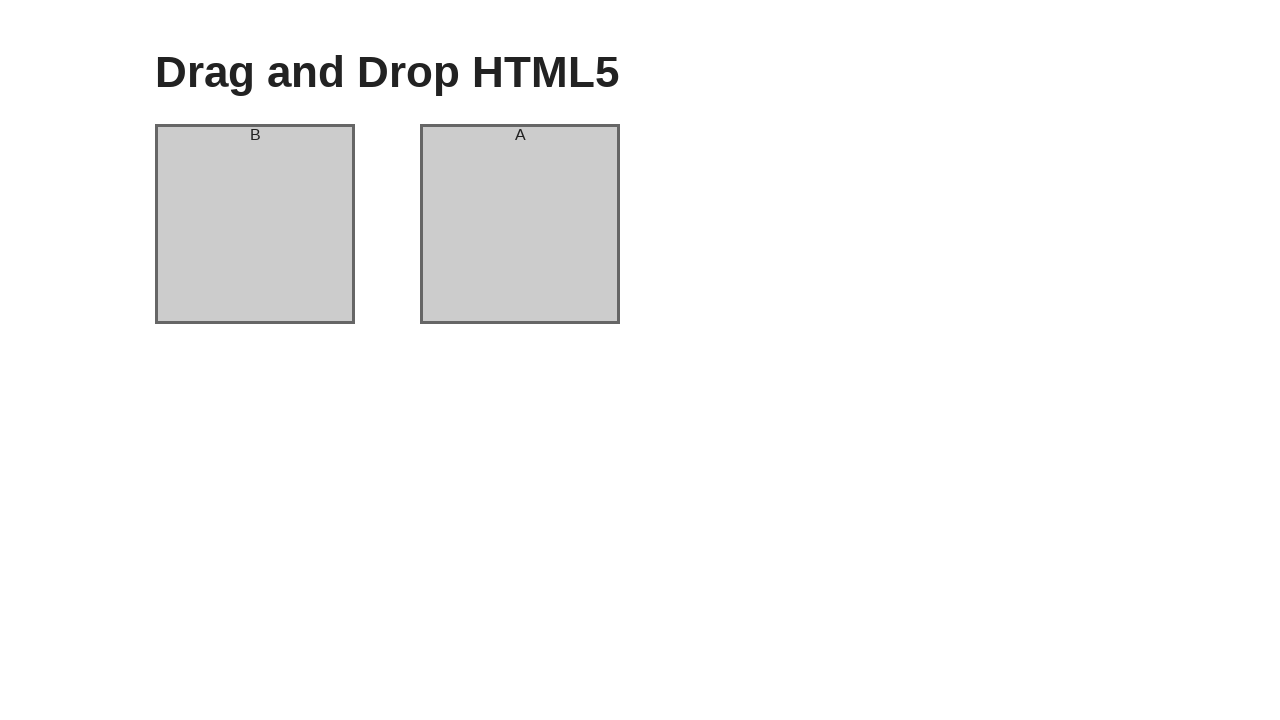